Tests navigation to the Entry Ad page on the-internet.herokuapp.com by clicking the Entry Ad link from the homepage

Starting URL: https://the-internet.herokuapp.com/

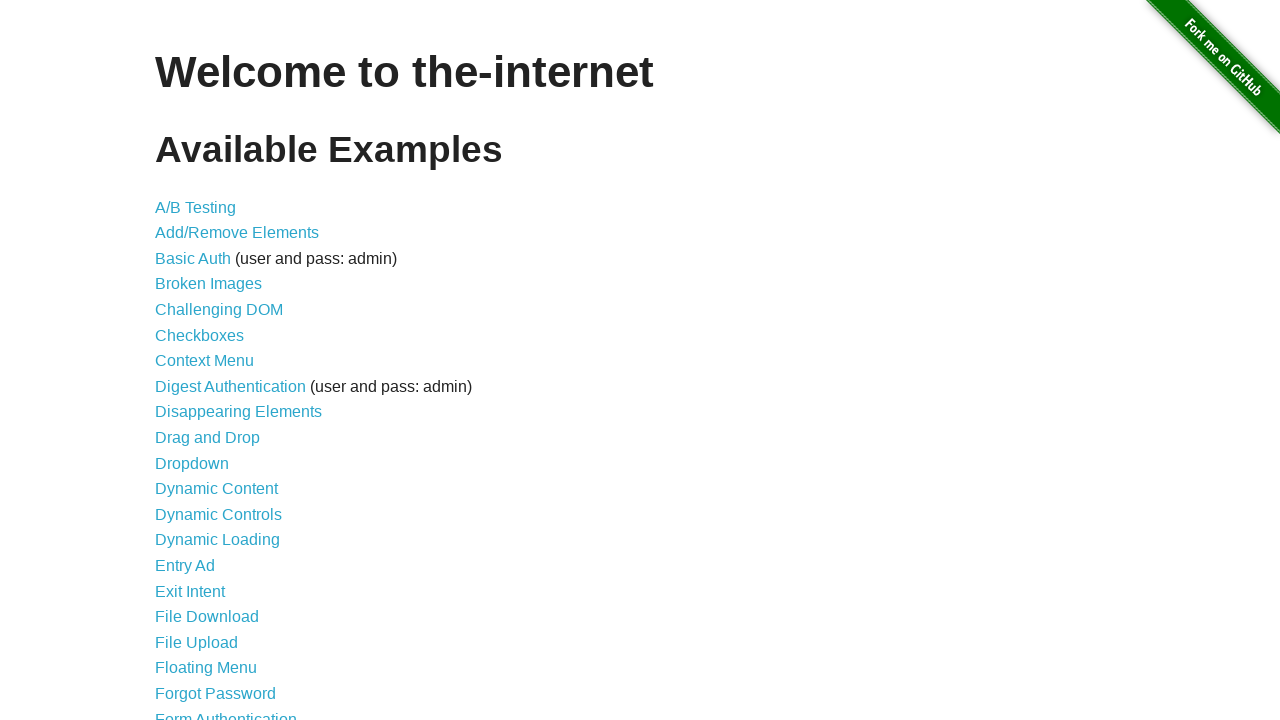

Clicked on the Entry Ad link from the homepage at (185, 566) on xpath=//a[normalize-space(text())='Entry Ad']
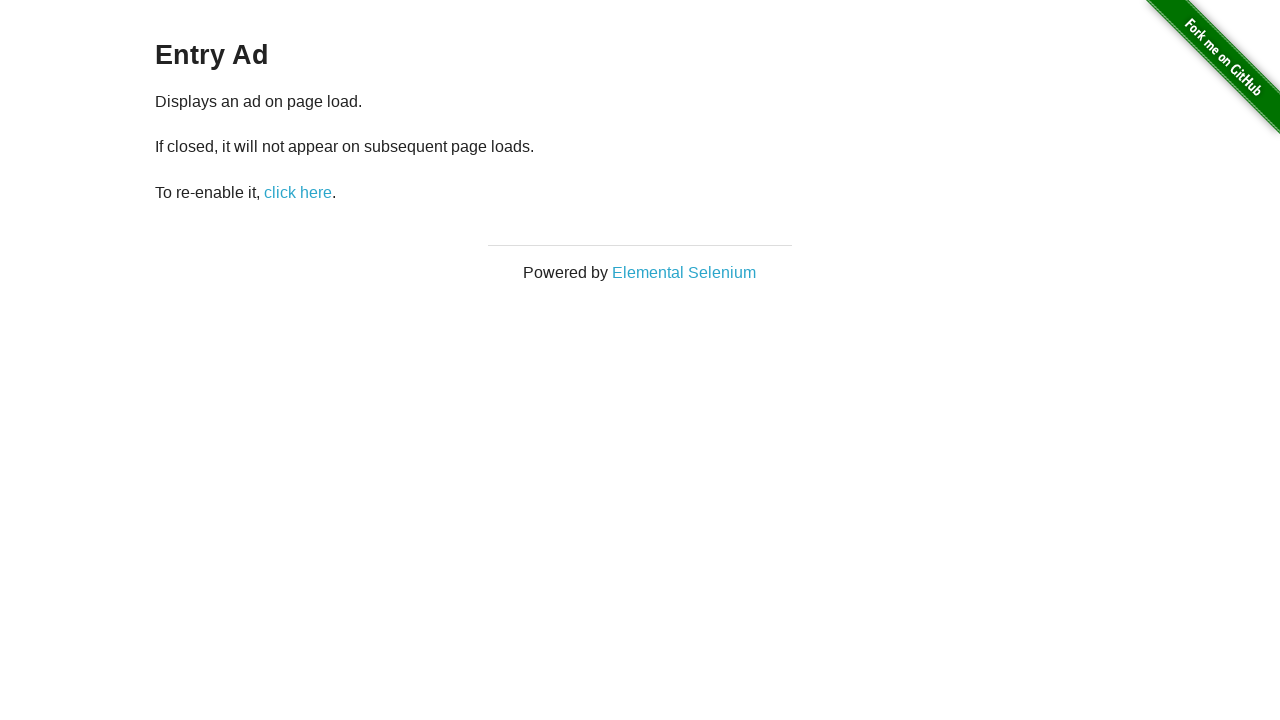

Entry Ad page loaded successfully
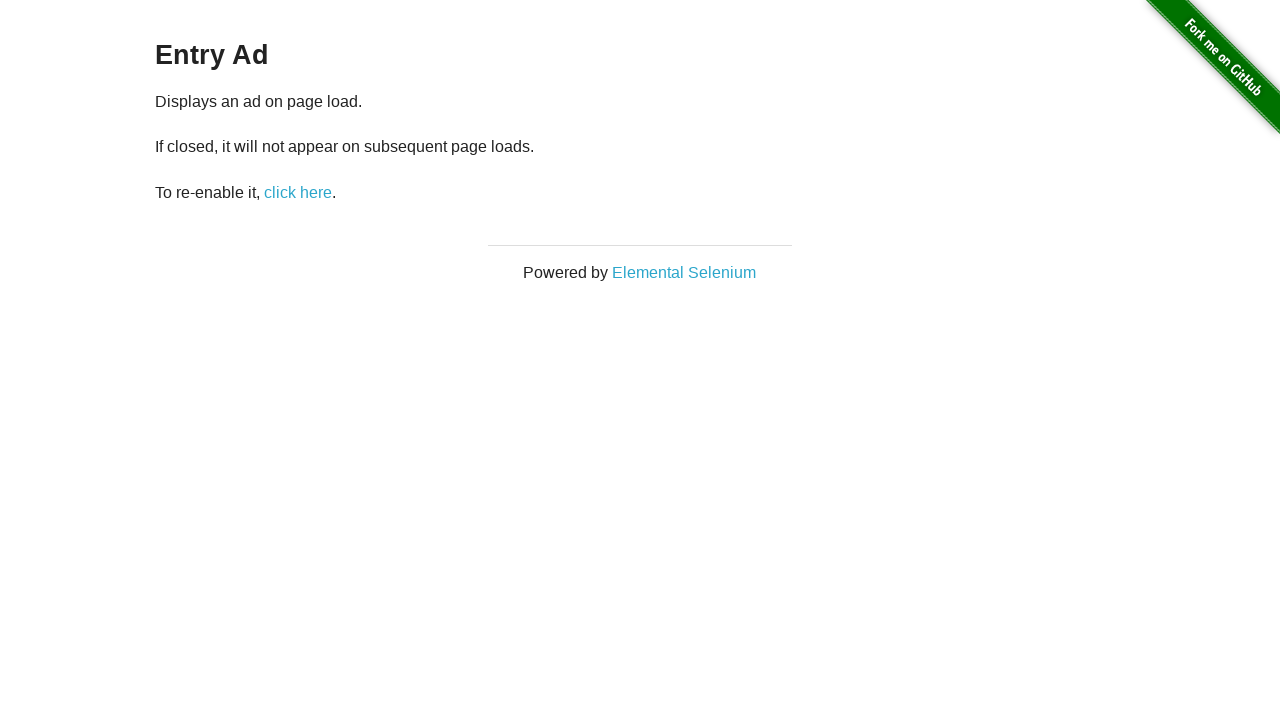

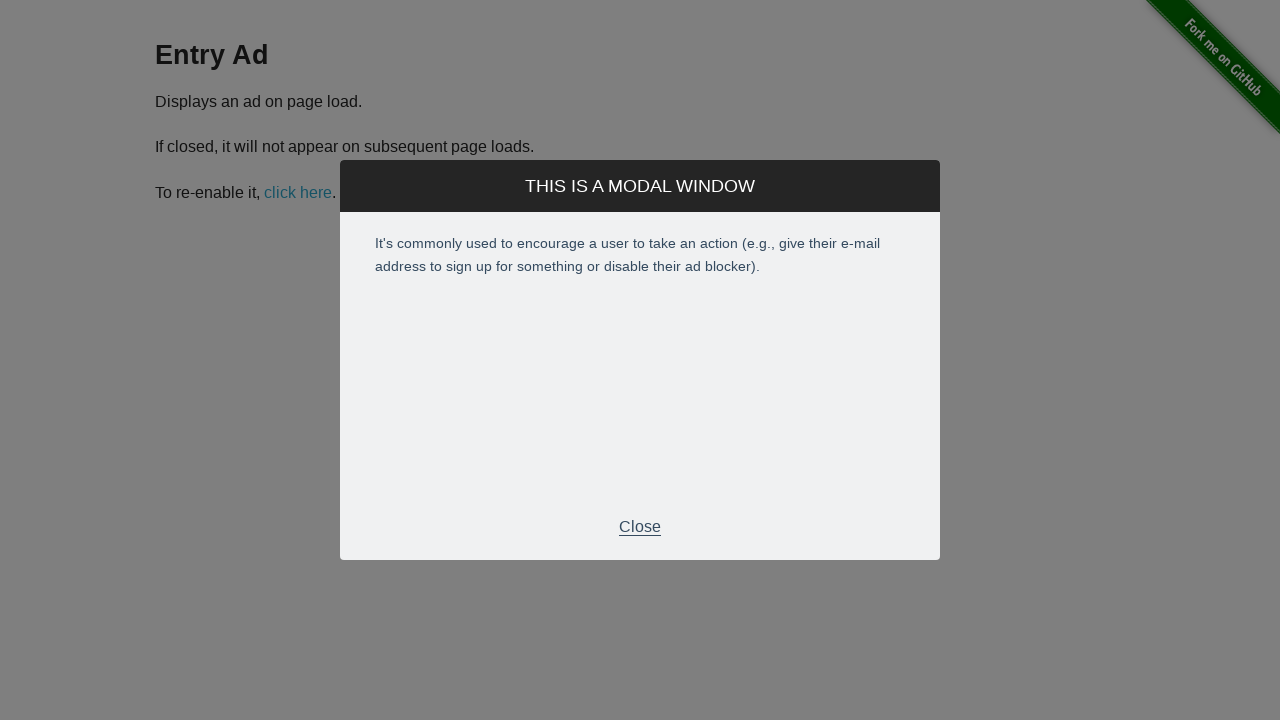